Tests navigation to the 200 status code page and verifies the URL is correct

Starting URL: https://the-internet.herokuapp.com/status_codes

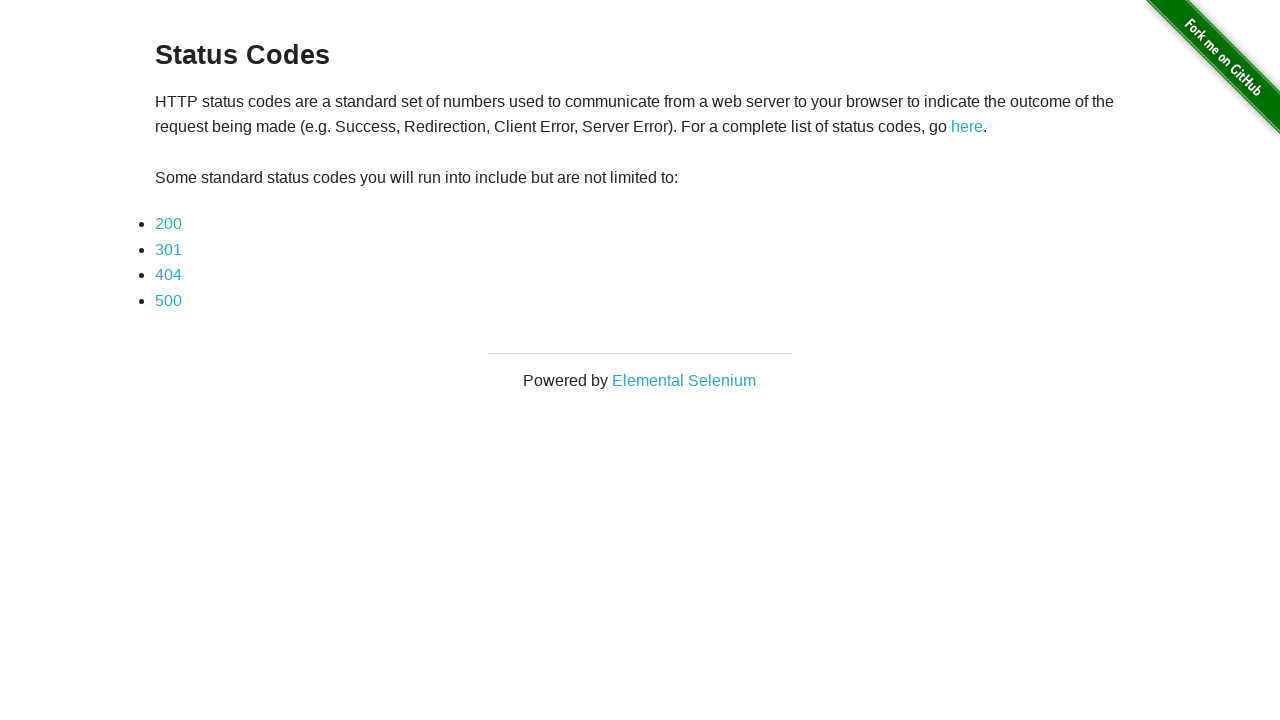

Clicked the first status code link (200) at (168, 224) on ul > li:nth-child(1) > a
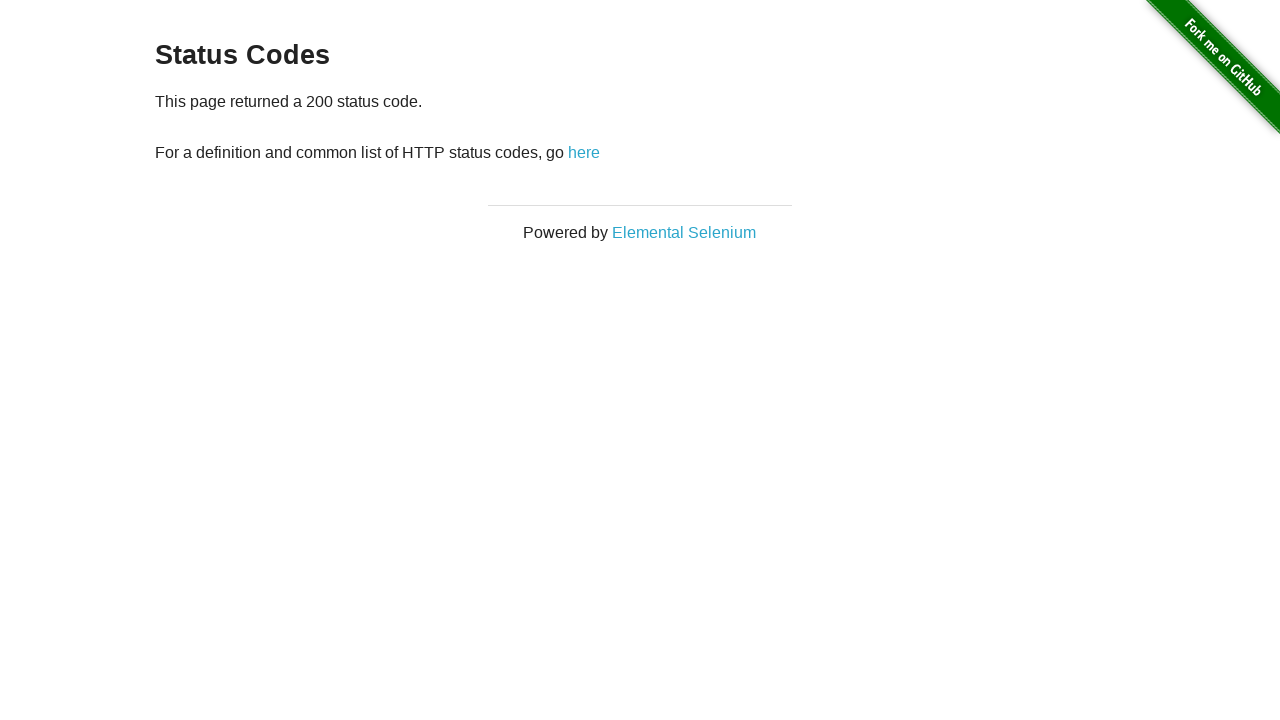

Verified URL navigated to /status_codes/200
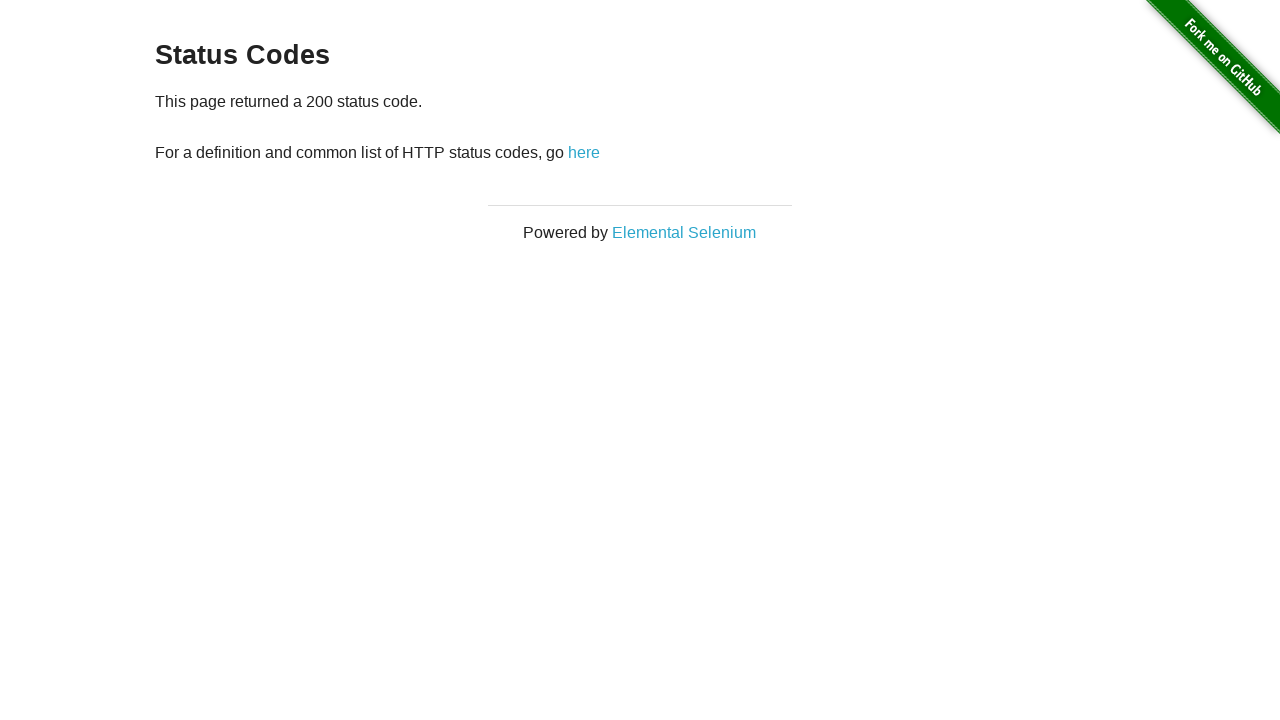

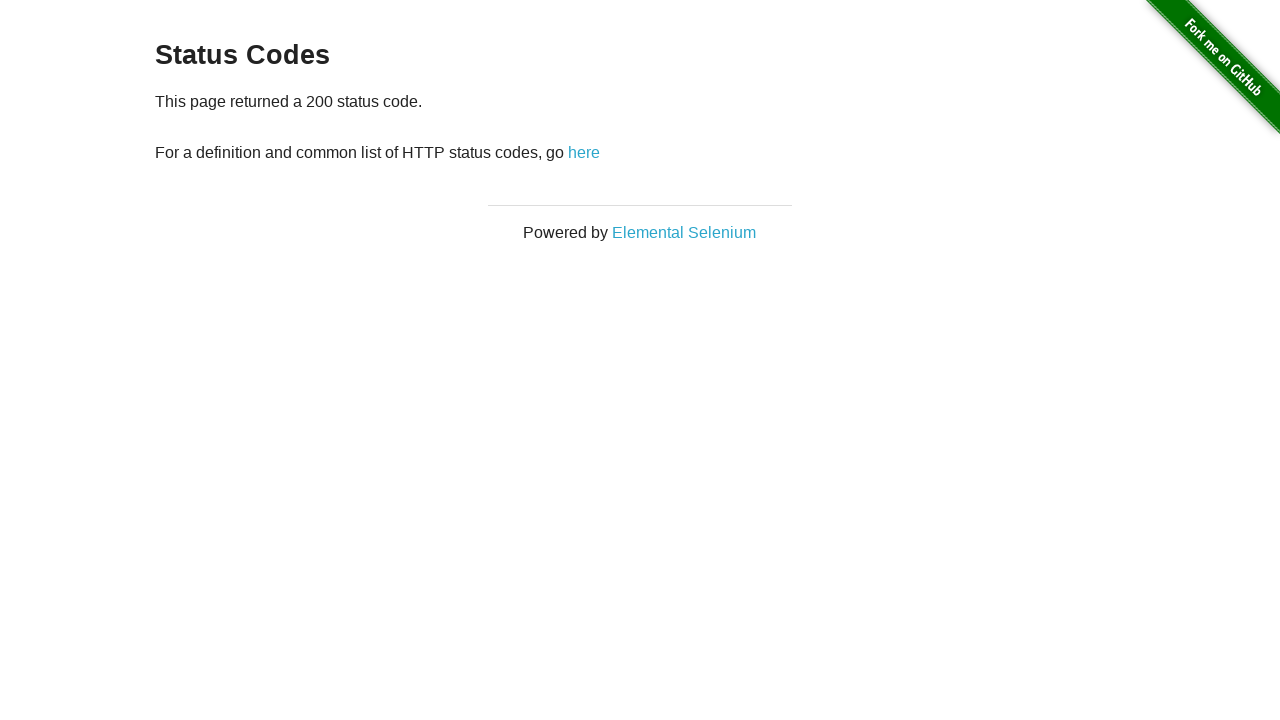